Opens the-internet herokuapp, navigates to Dropdown section and performs dropdown selection interactions

Starting URL: https://the-internet.herokuapp.com/

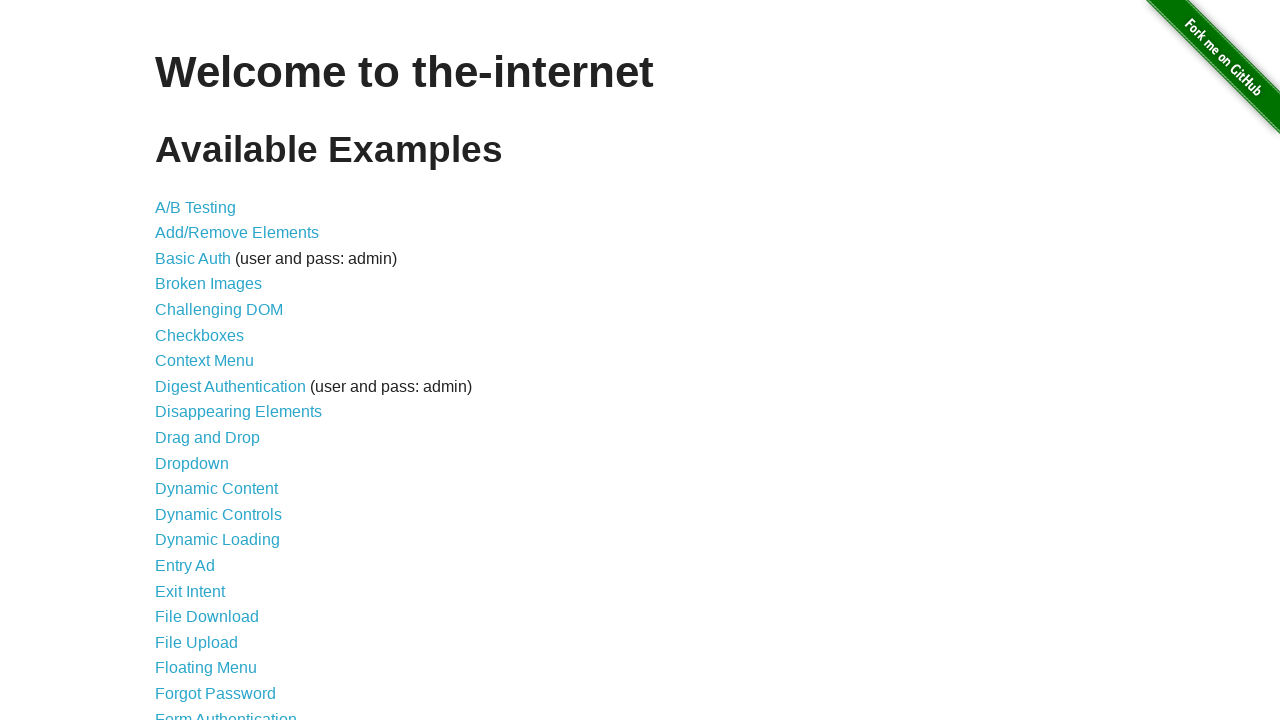

Navigated to the-internet herokuapp homepage
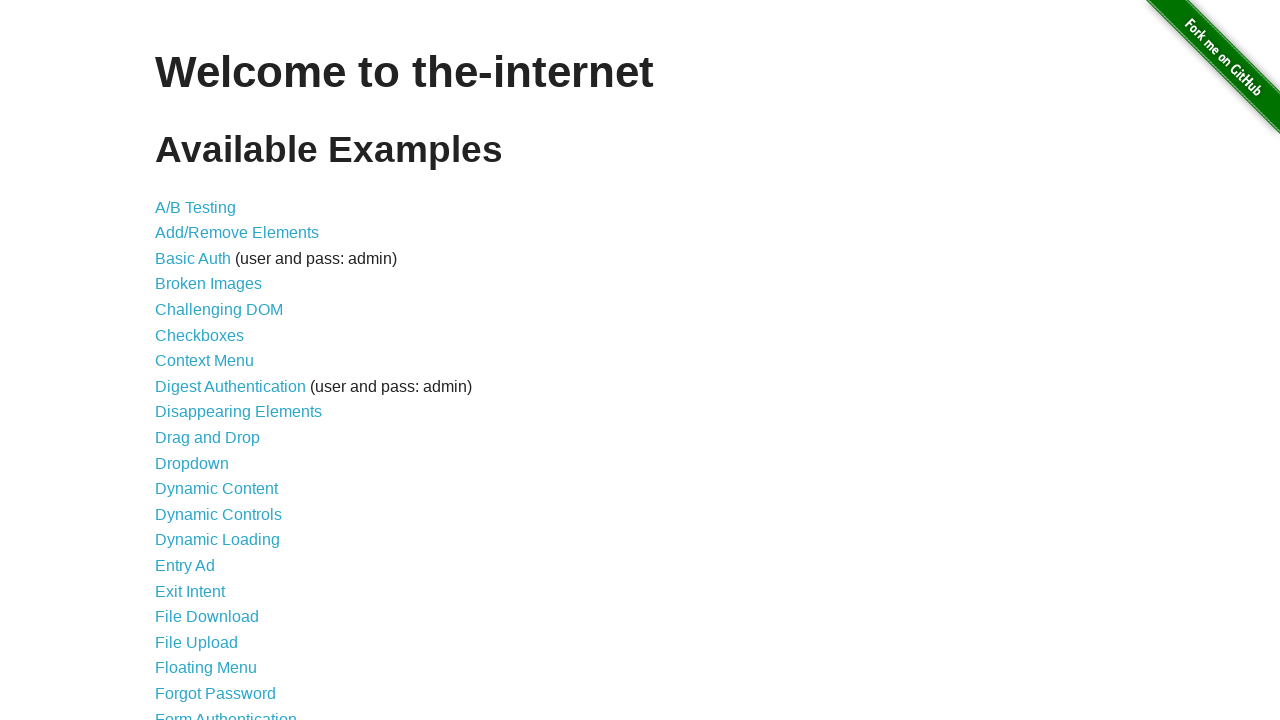

Clicked on Dropdown link at (192, 463) on xpath=//a[contains(text(),'Dropdown')]
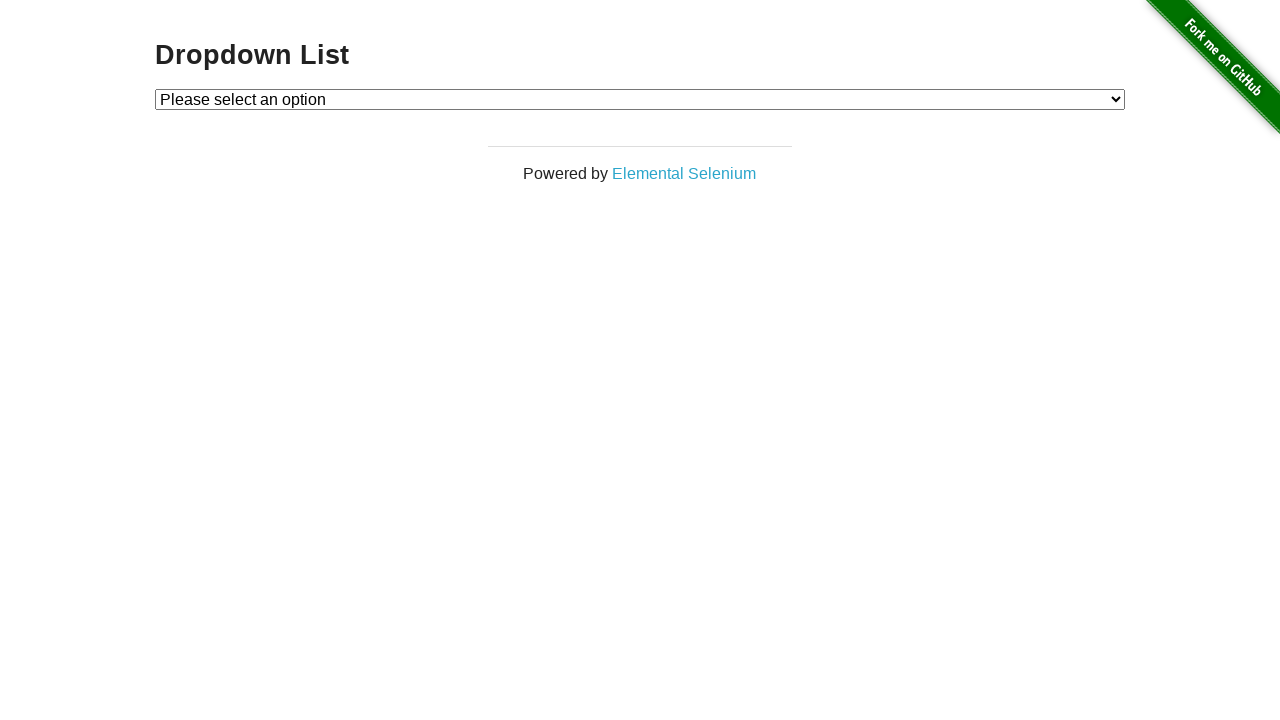

Dropdown element loaded and is visible
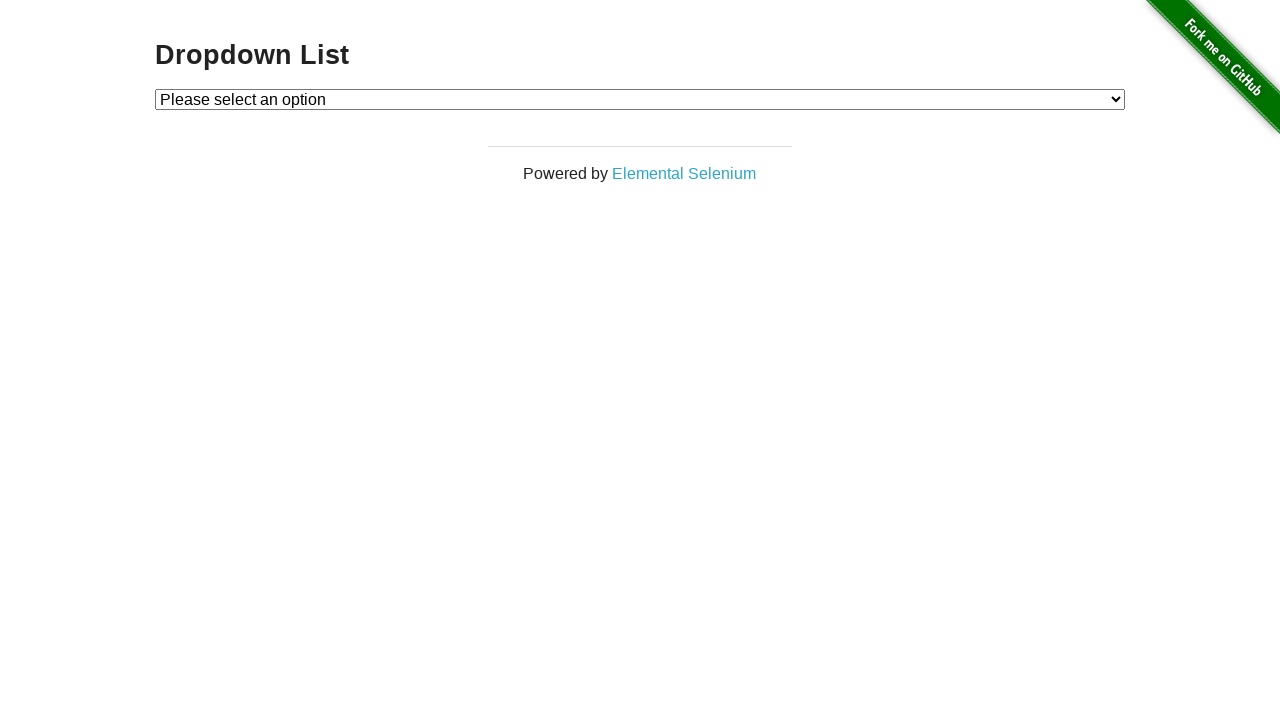

Selected Option 1 by value on //select[@id='dropdown']
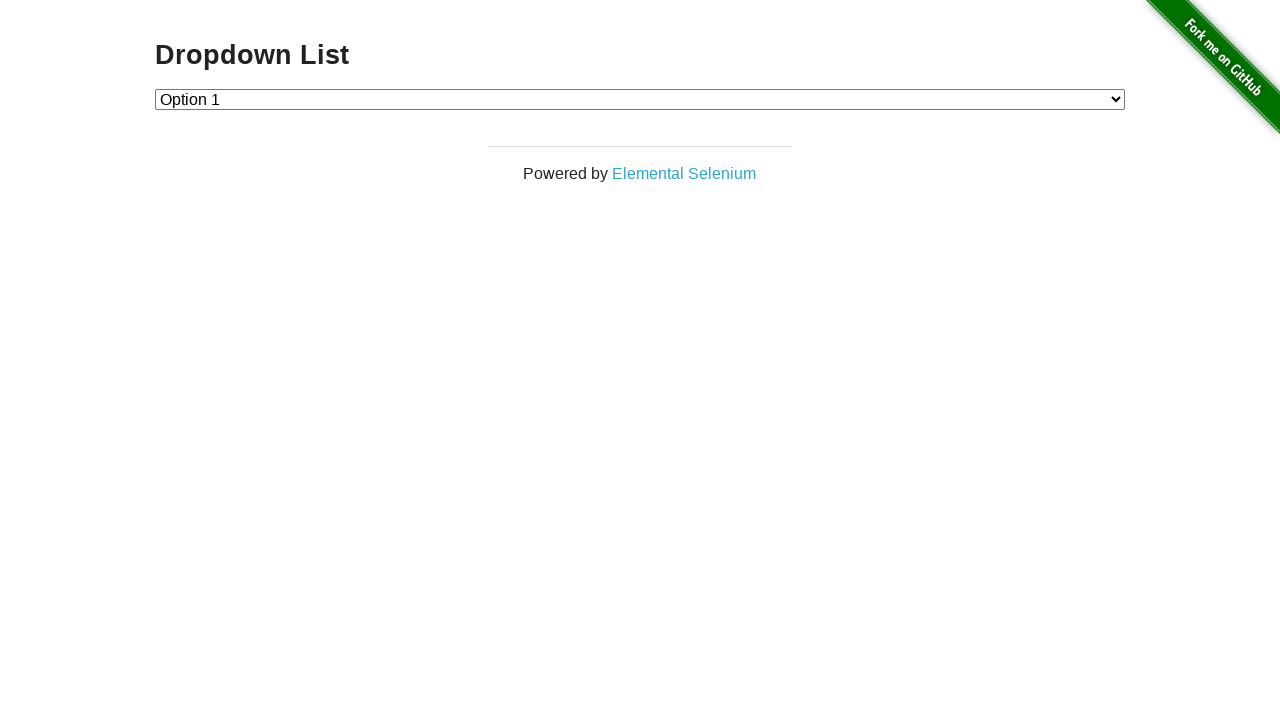

Selected Option 2 by visible text on //select[@id='dropdown']
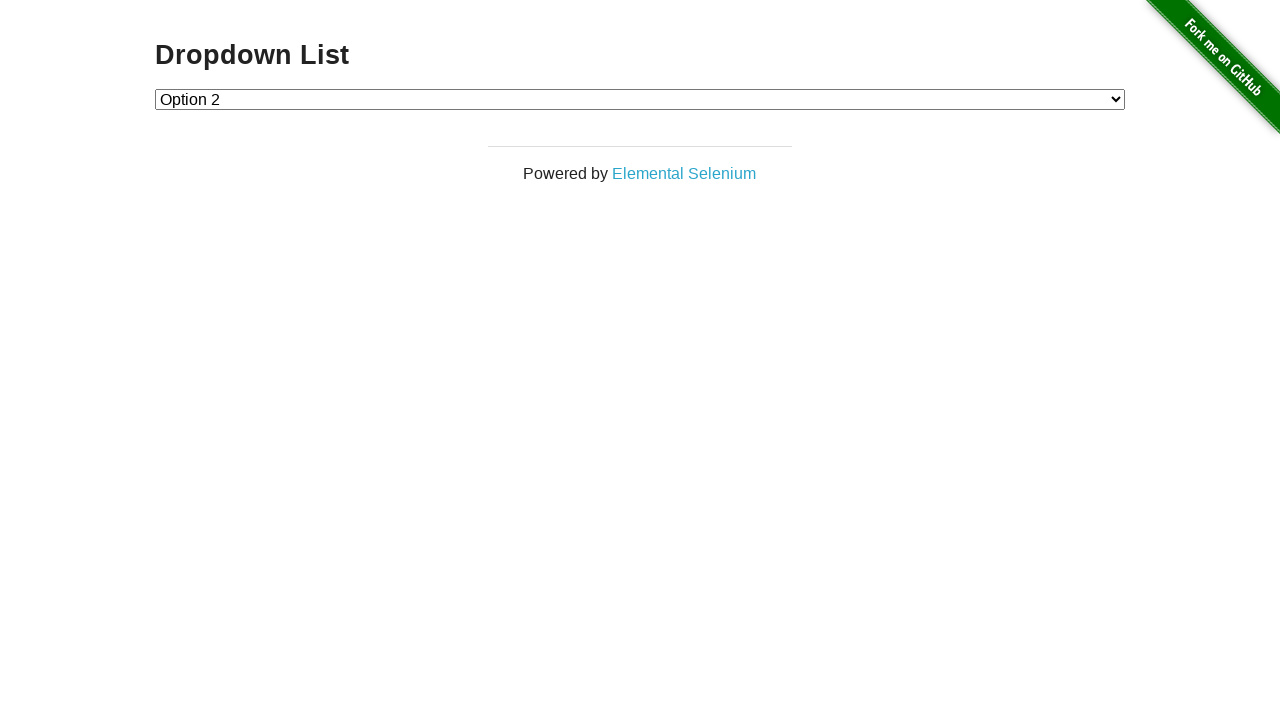

Selected option at index 1 (second option) on //select[@id='dropdown']
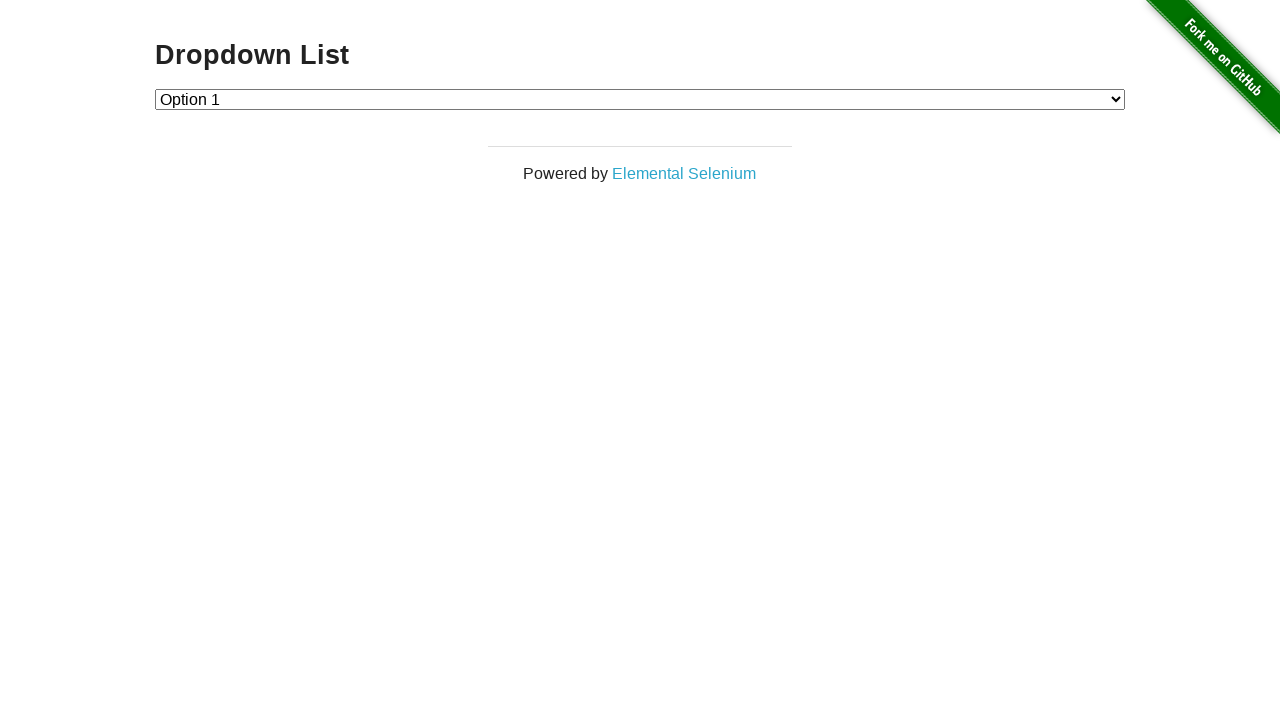

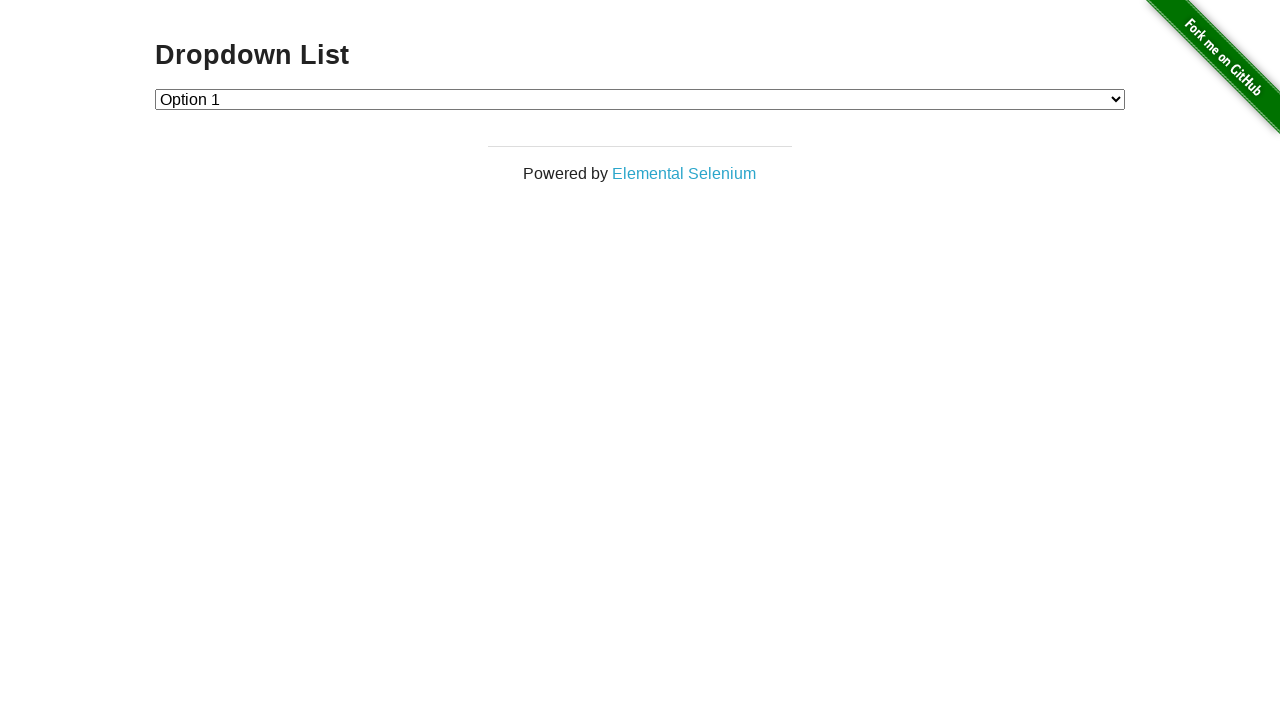